Tests a registration form by filling in personal information fields (first name, last name, email, phone, address) and submitting the form to verify successful registration

Starting URL: http://suninjuly.github.io/registration1.html

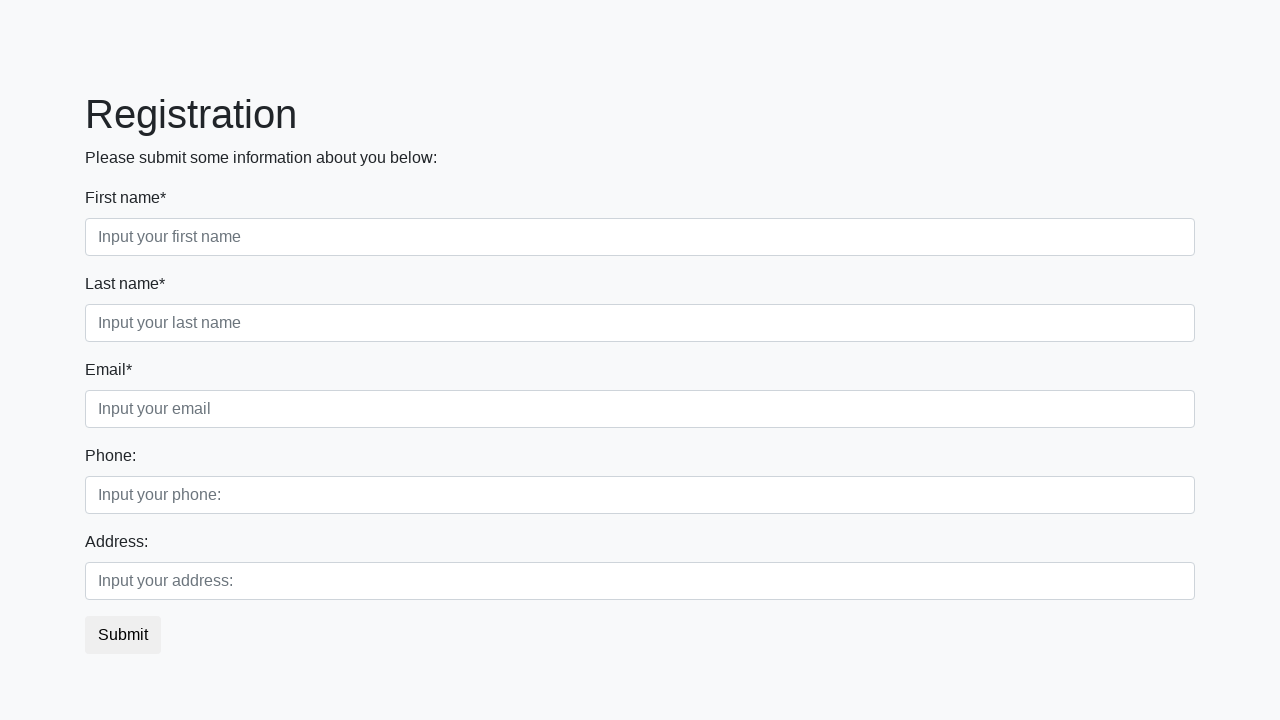

Filled first name field with 'Romeo' on div.first_block input.form-control.first
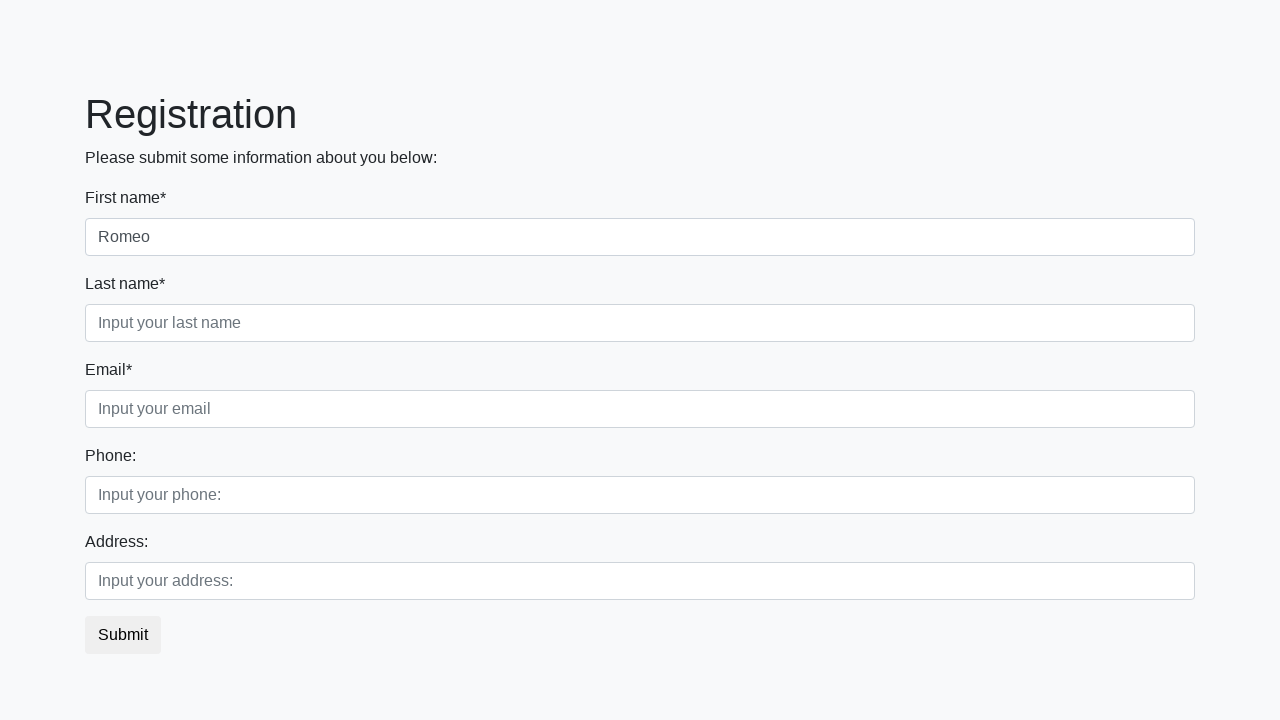

Filled last name field with 'Julietovich' on div.first_block input.form-control.second
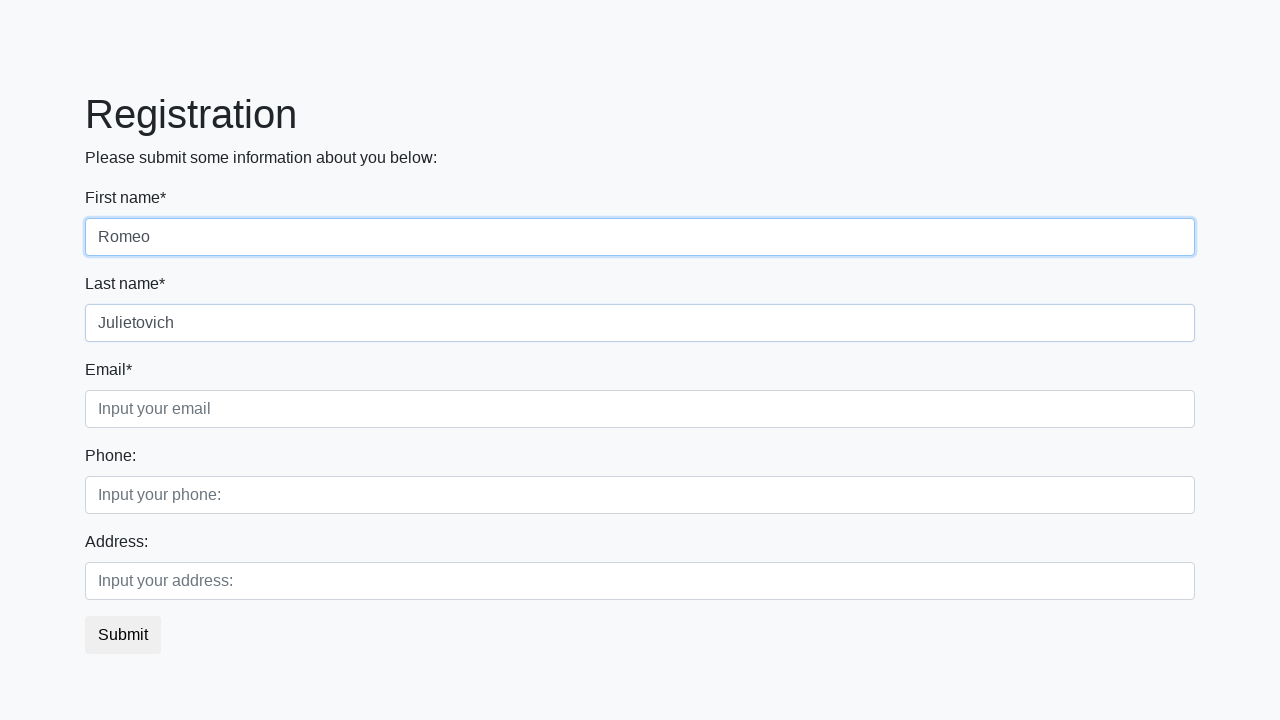

Filled email field with 'romeo@gmail.com' on div.first_block input.form-control.third
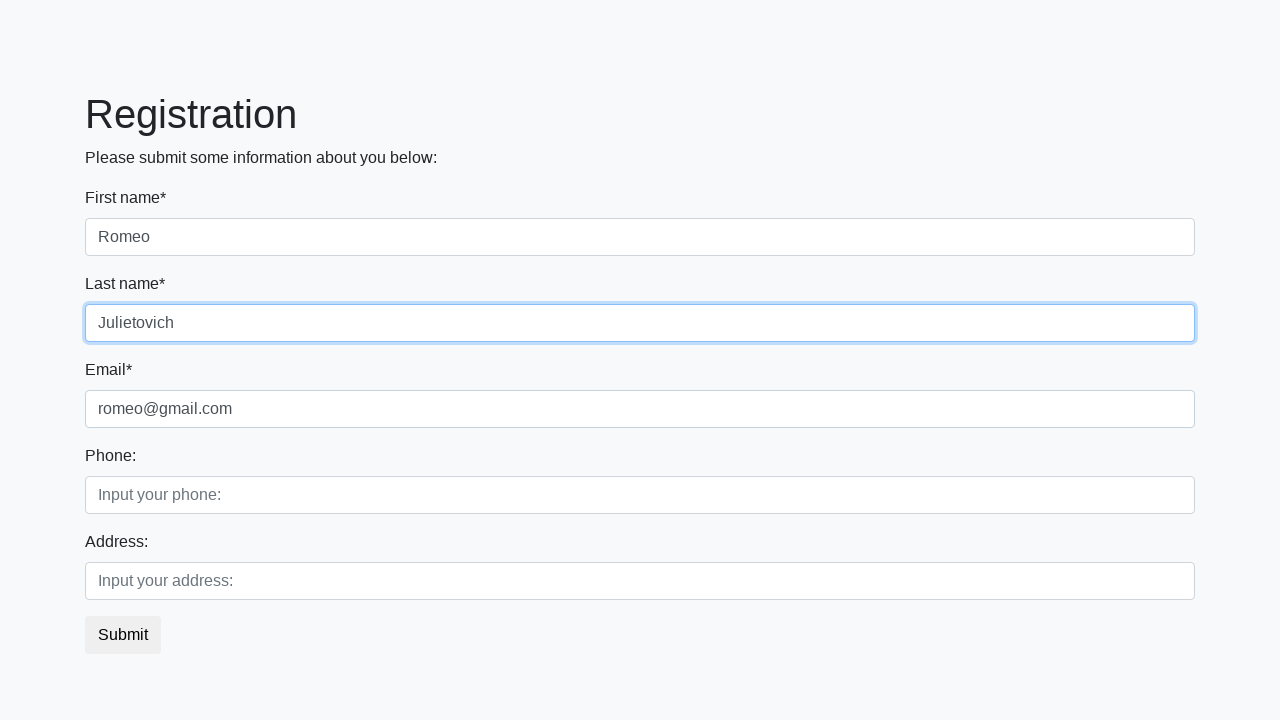

Filled phone field with '228' on div.second_block input.form-control.first
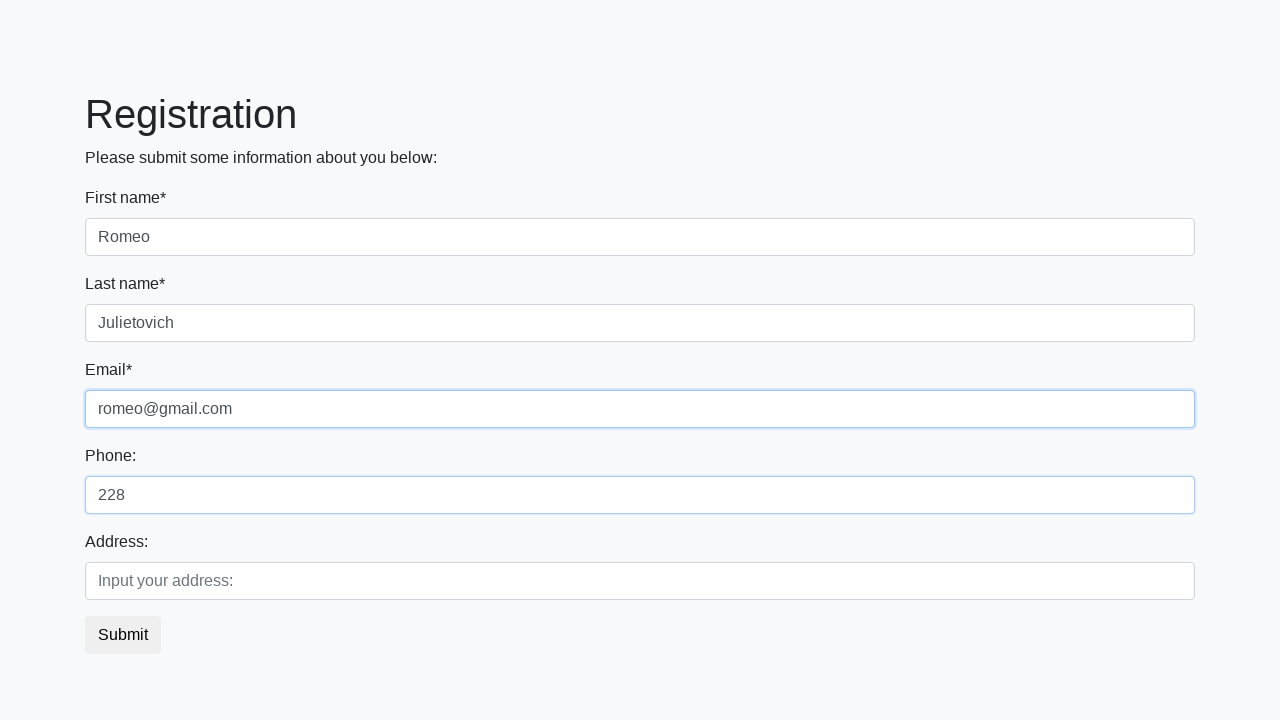

Filled address field with 'not Earth' on div.second_block input.form-control.second
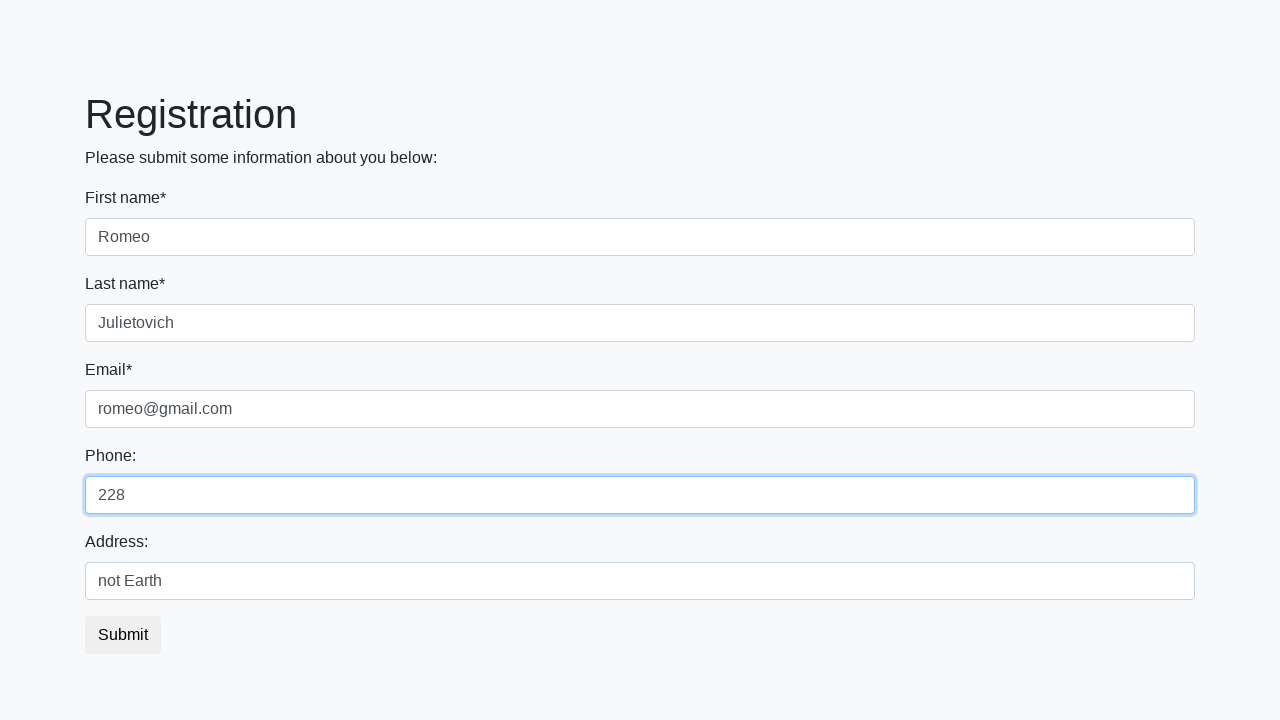

Clicked submit button to register at (123, 635) on button.btn
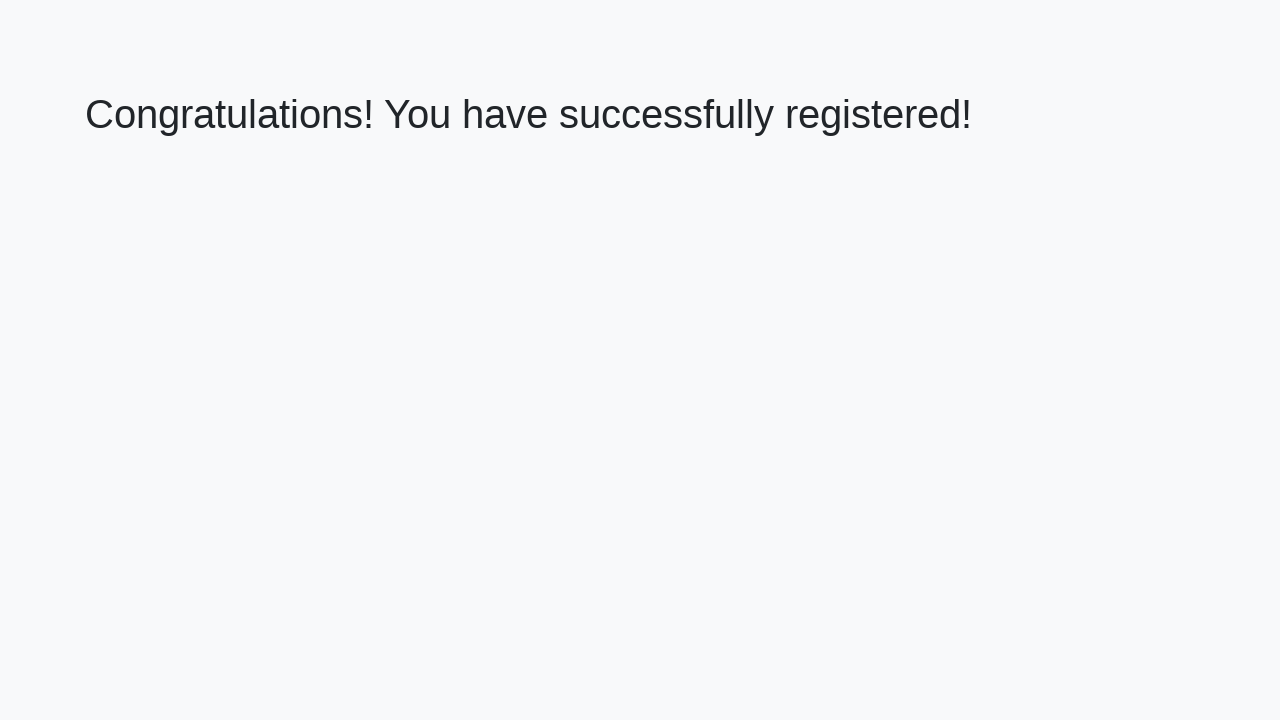

Success message header loaded
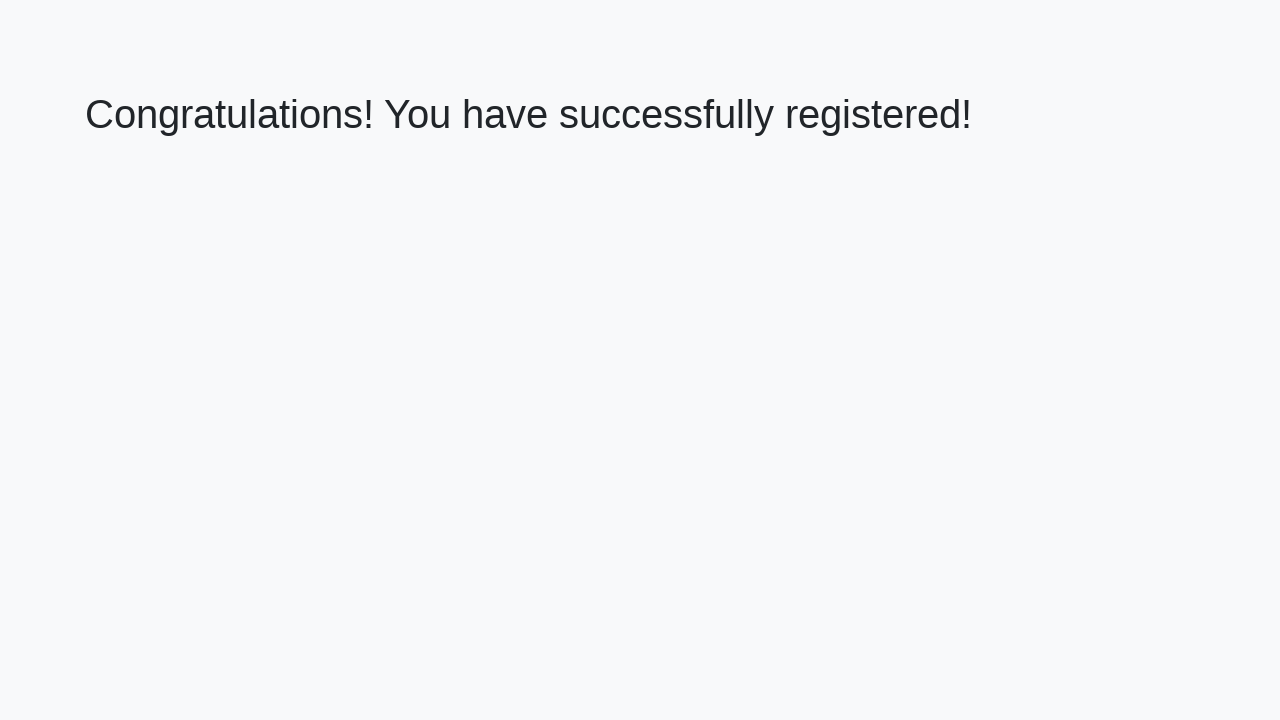

Retrieved success message text
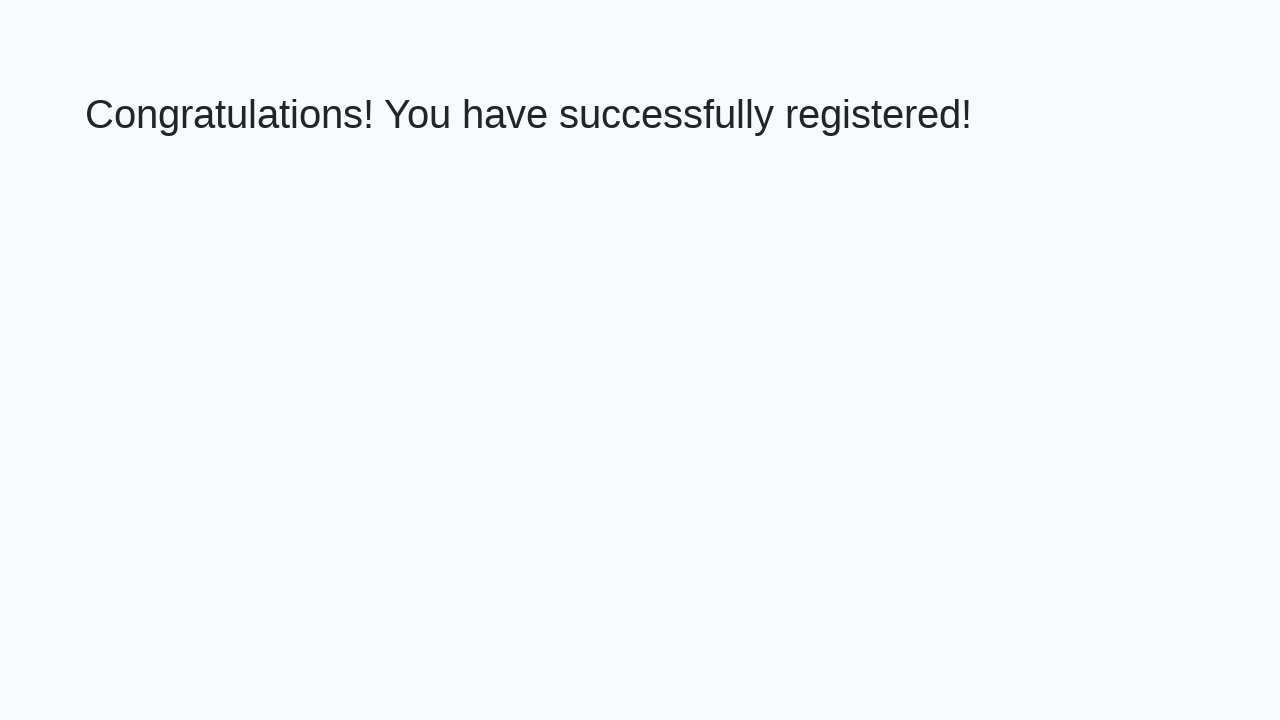

Verified registration success message
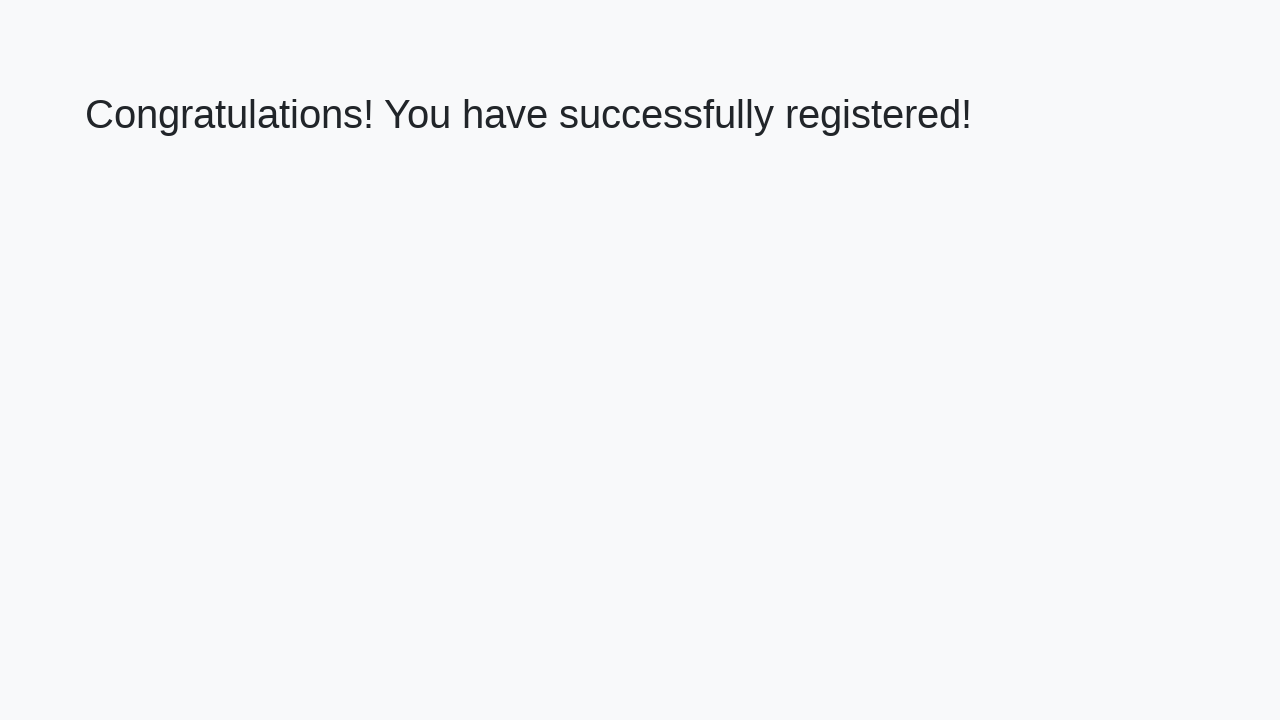

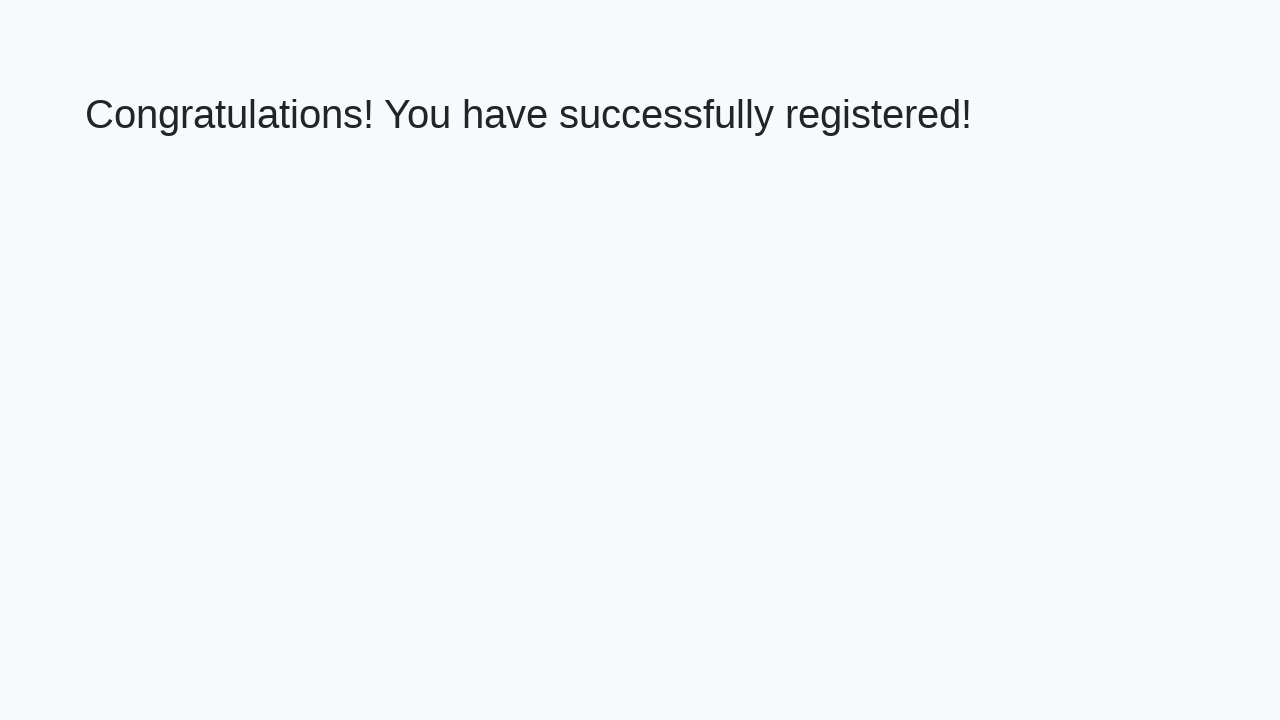